Tests popup/dialog handling by toggling element visibility, accepting a confirmation dialog, hovering over an element, and interacting with content inside an iframe

Starting URL: https://rahulshettyacademy.com/AutomationPractice/

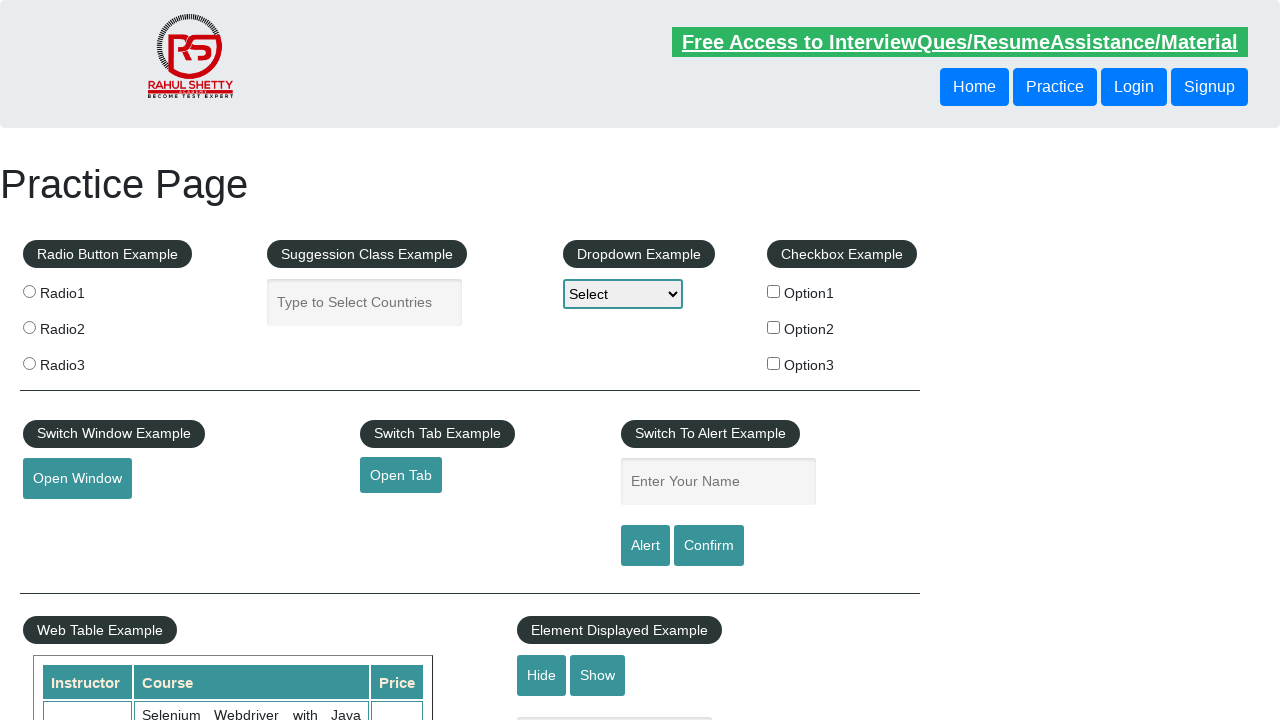

Verified text element is visible
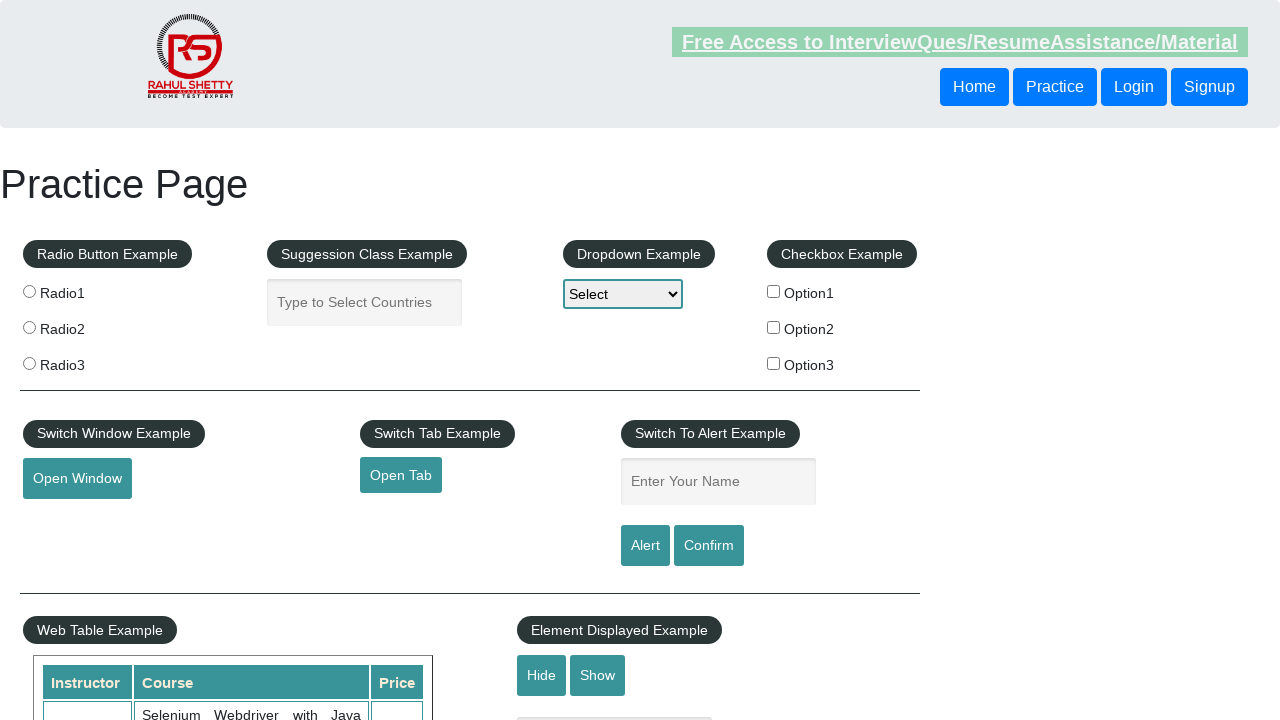

Clicked hide button to hide text element at (542, 675) on #hide-textbox
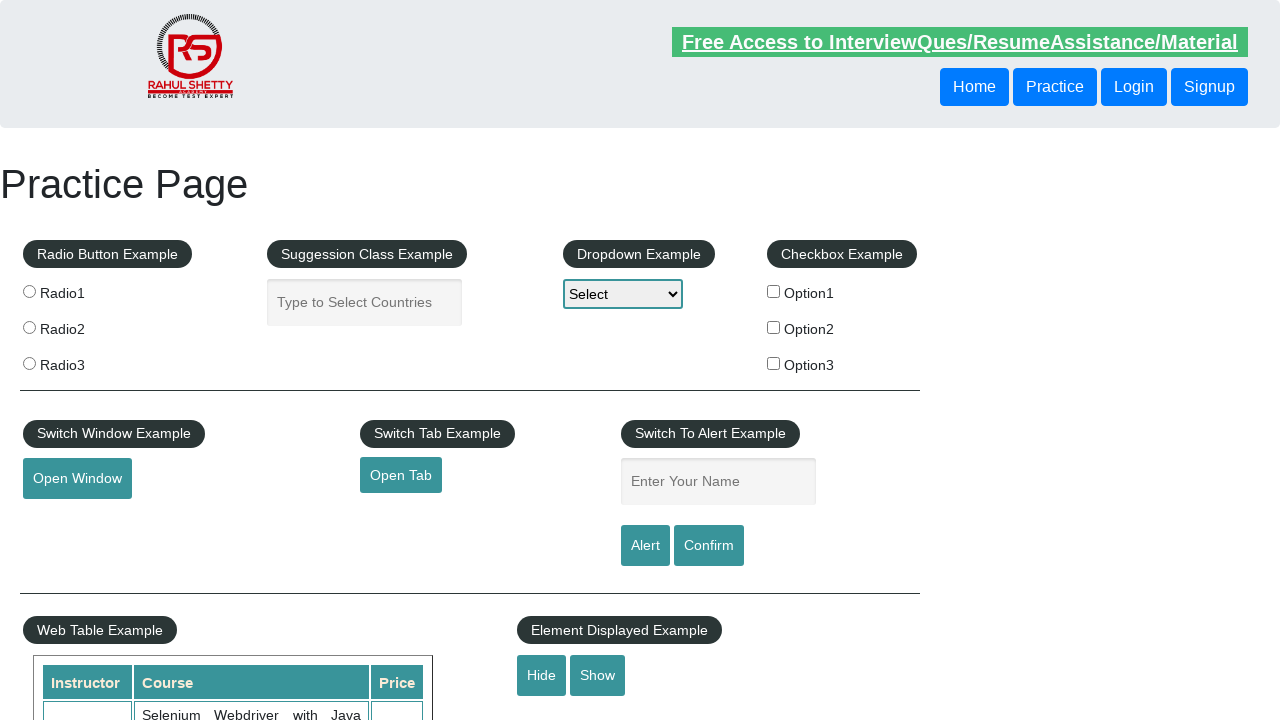

Verified text element is now hidden
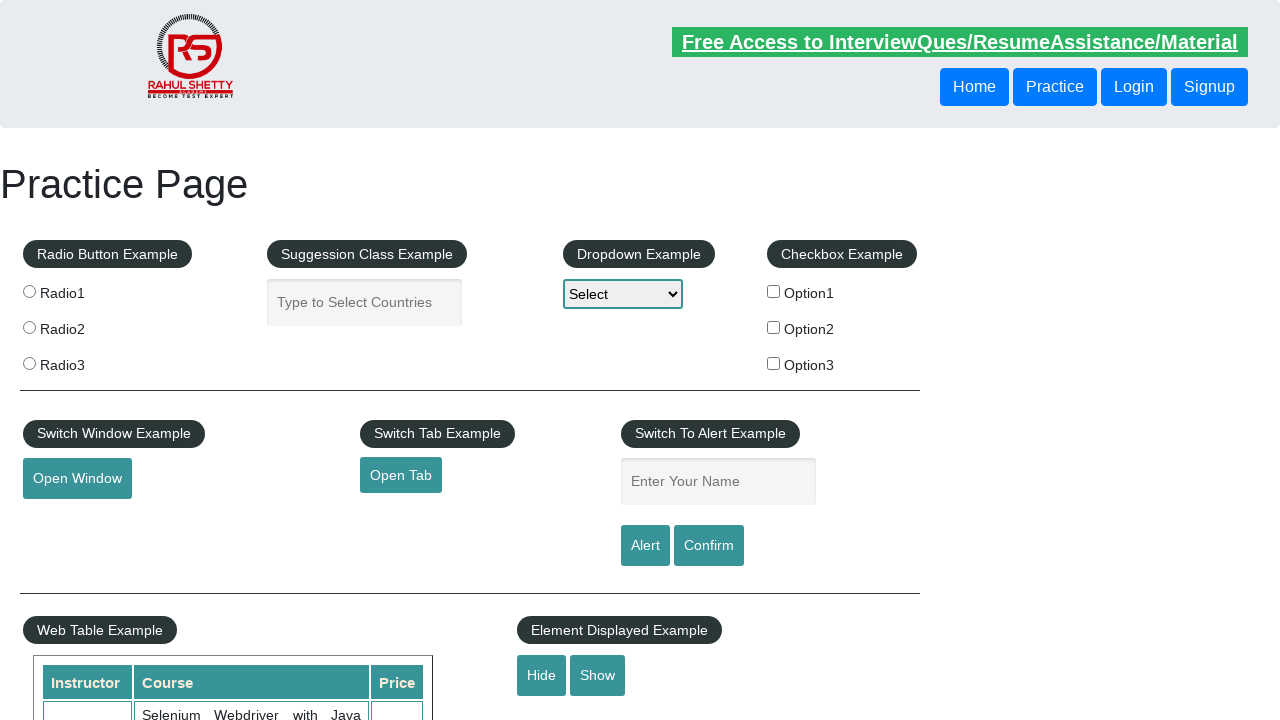

Set up dialog handler to accept confirmation dialogs
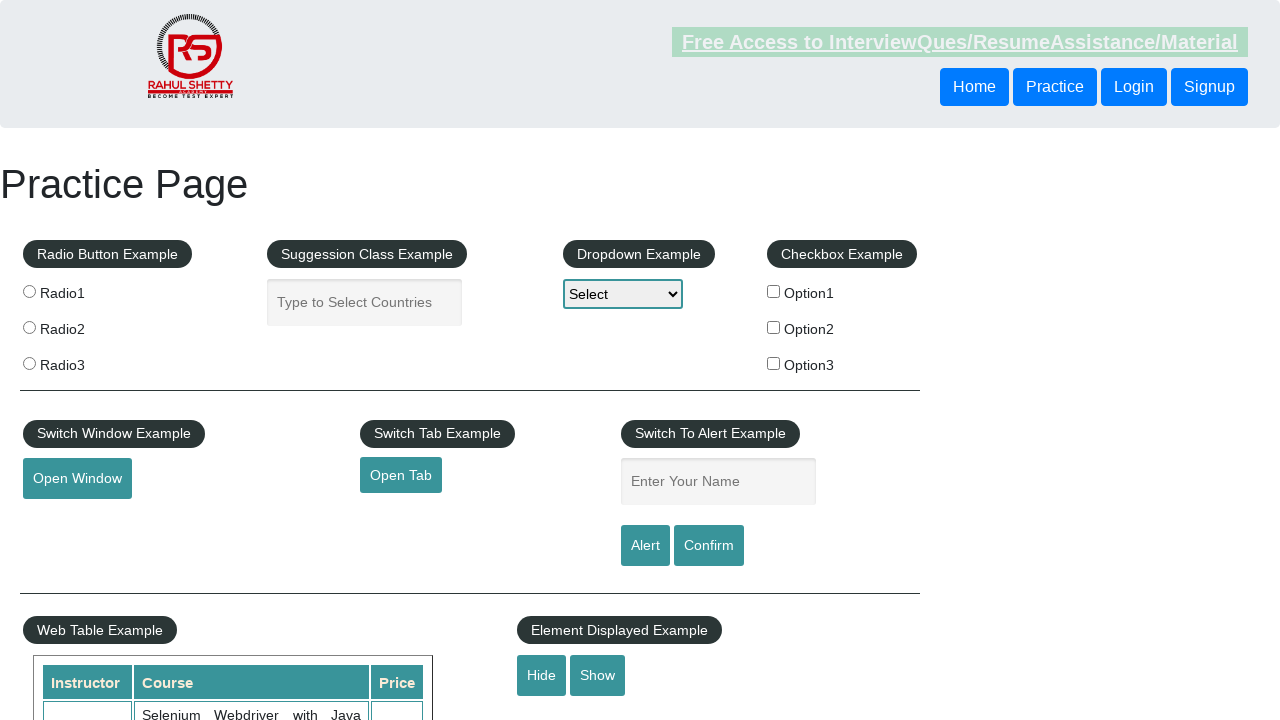

Clicked confirm button which triggered a confirmation dialog at (709, 546) on #confirmbtn
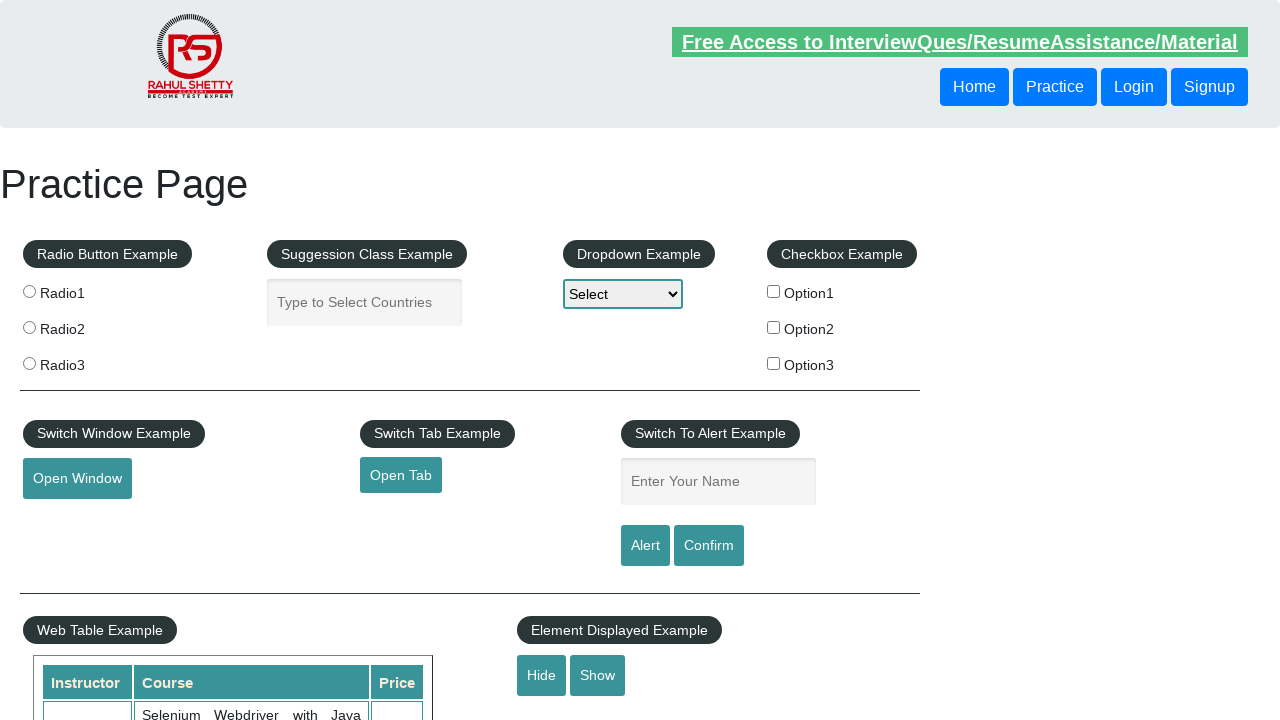

Hovered over mouse hover element at (83, 361) on #mousehover
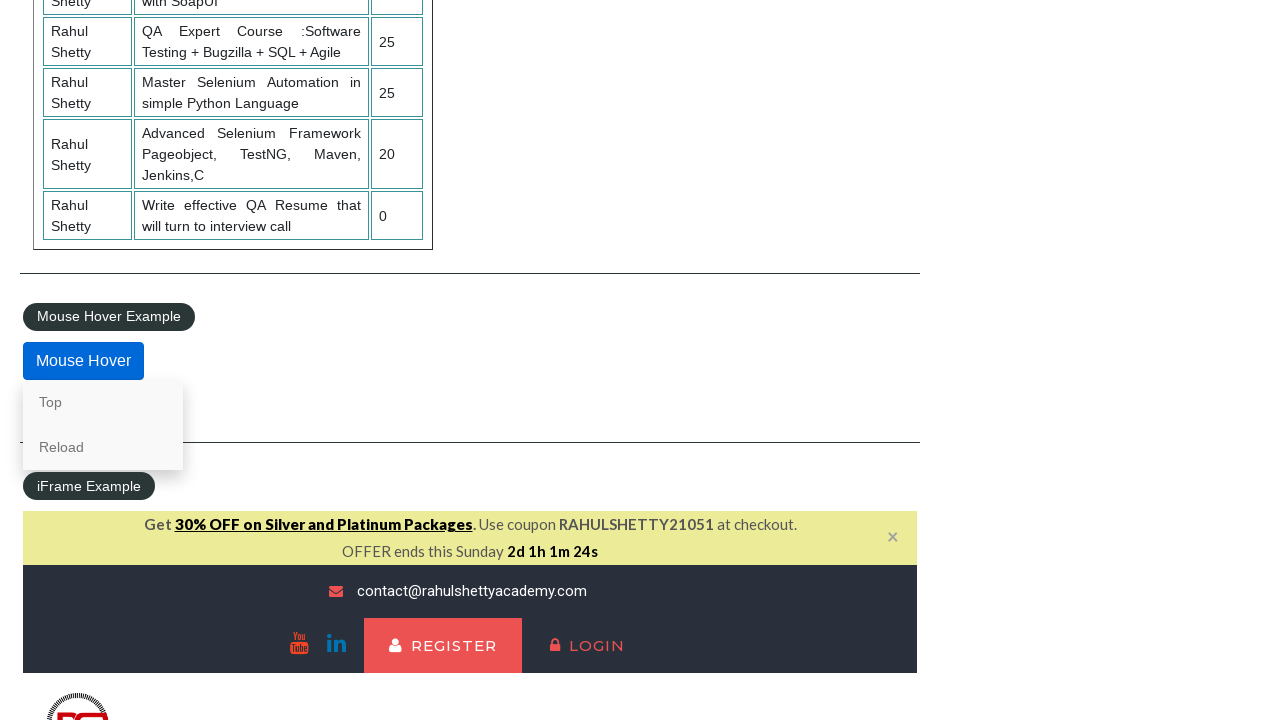

Located courses iframe
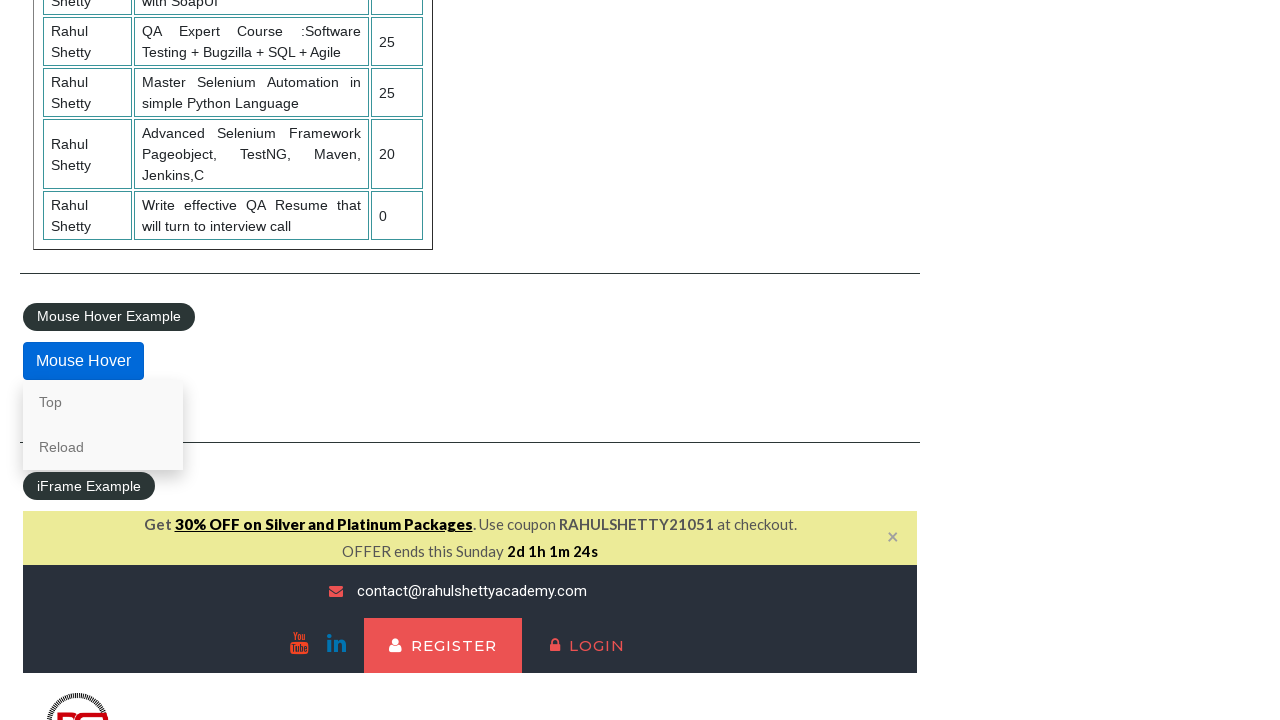

Clicked on lifetime access link inside iframe at (307, 360) on #courses-iframe >> internal:control=enter-frame >> li a[href*='lifetime-access']
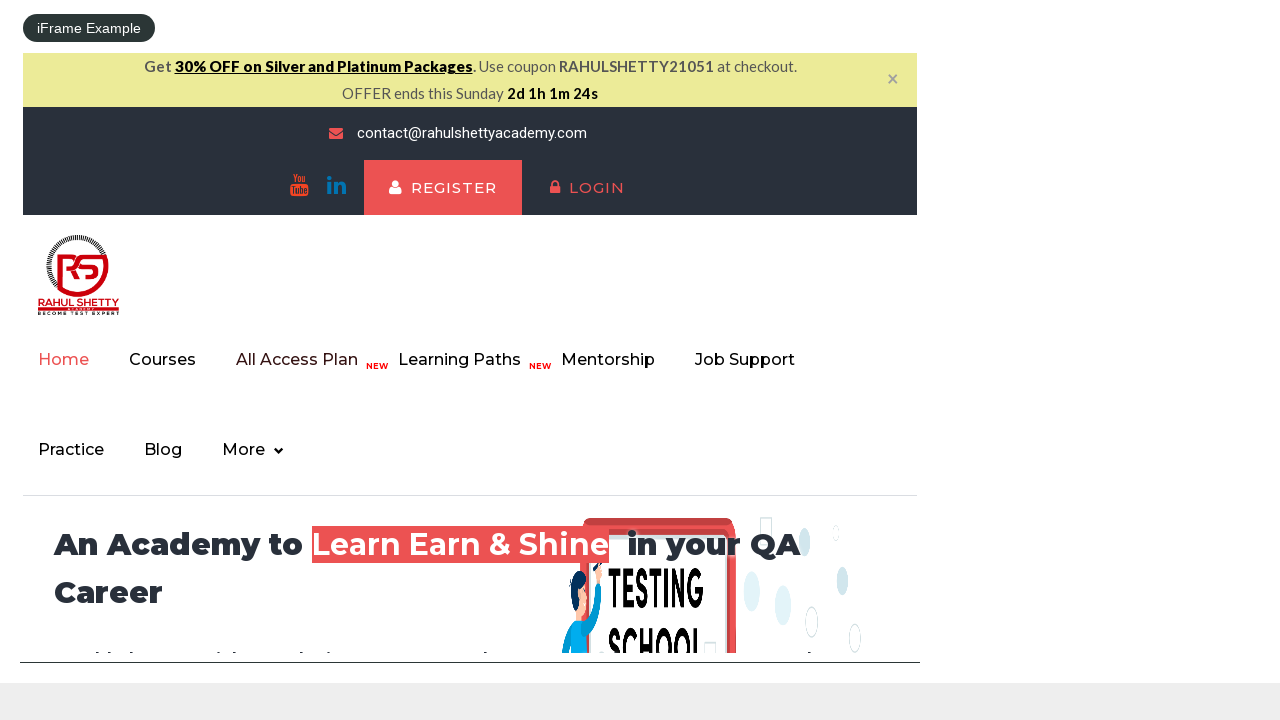

Waited for text element (h2) to be present in iframe
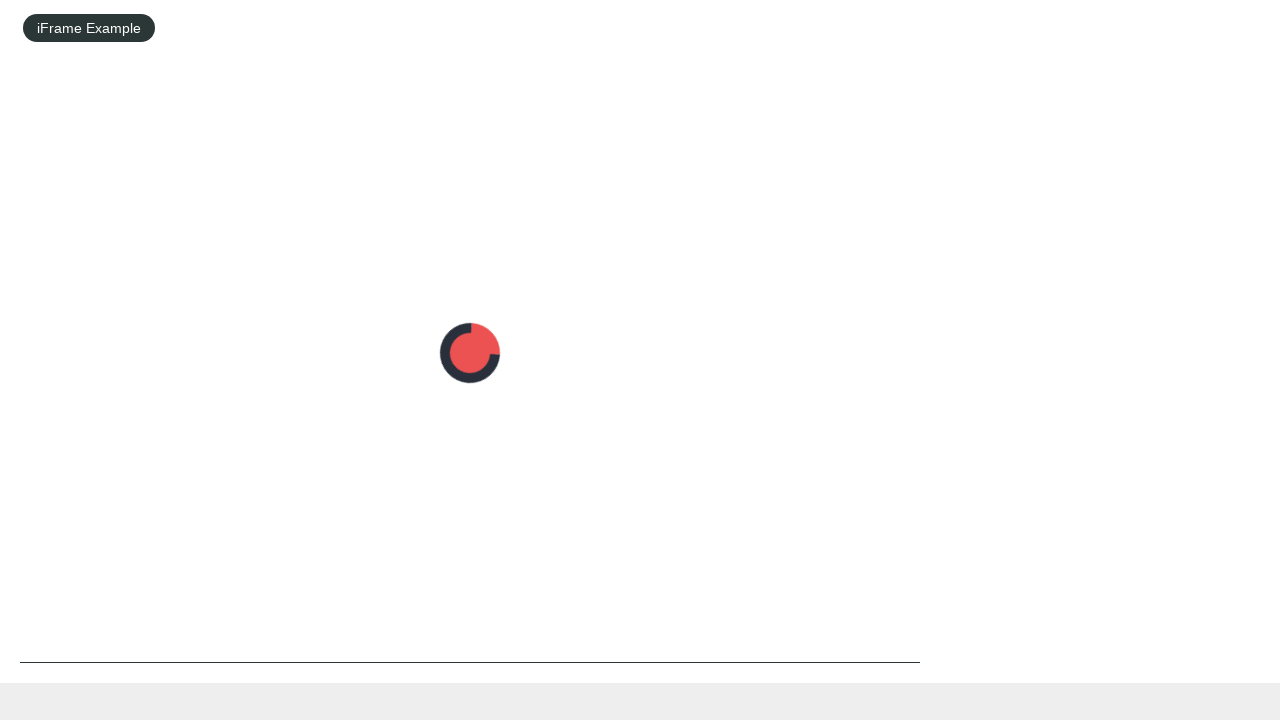

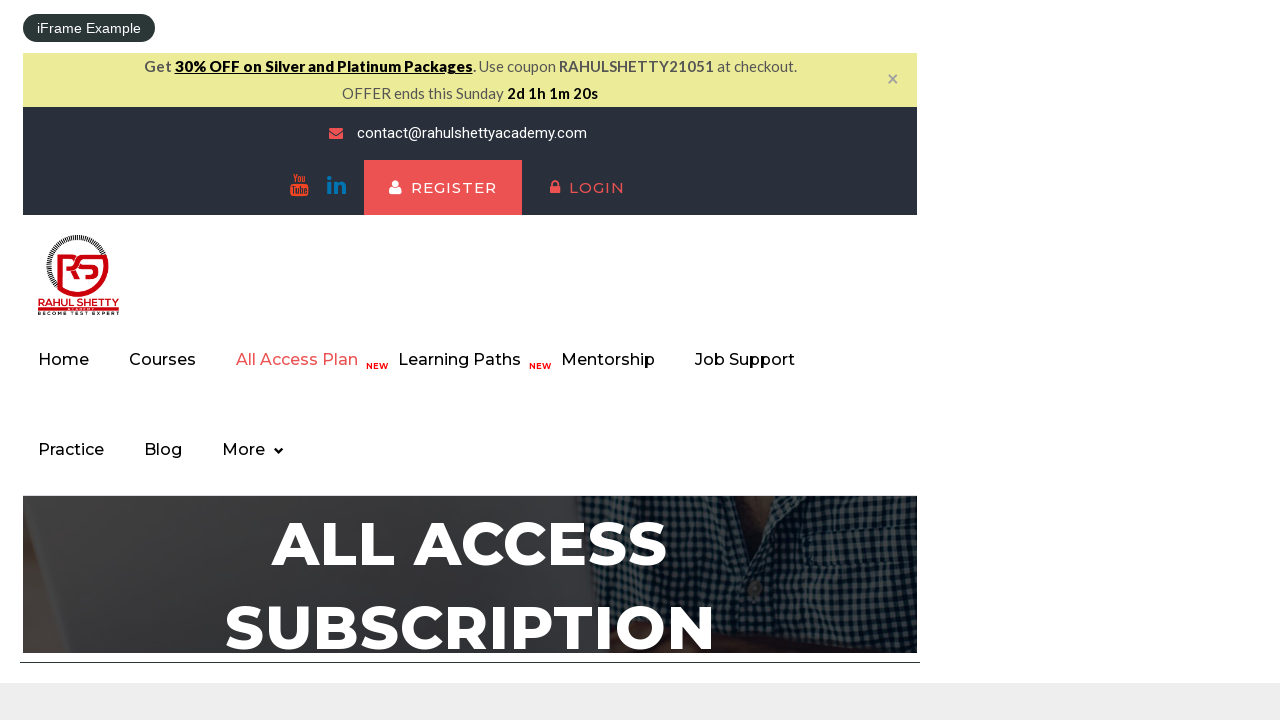